Tests drag and drop functionality on jQuery UI demo page by dragging an element into a drop zone within an iframe

Starting URL: https://jqueryui.com/droppable/

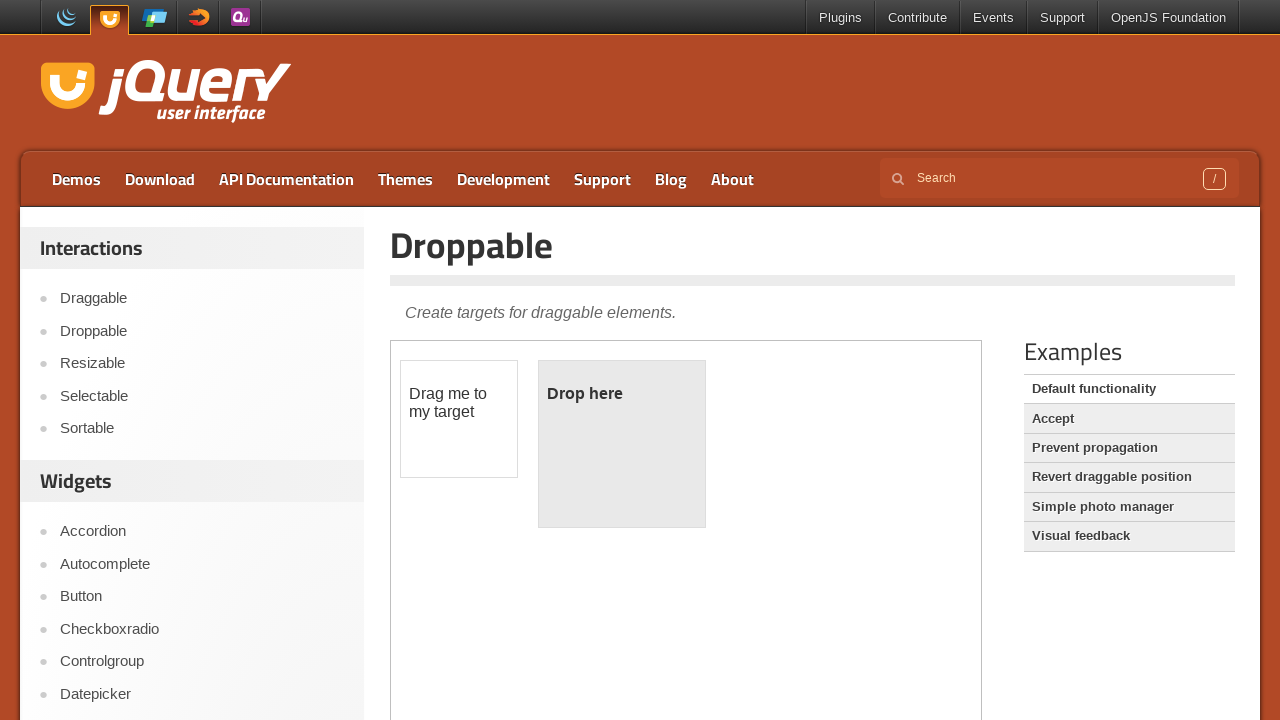

Located the demo iframe containing drag-drop elements
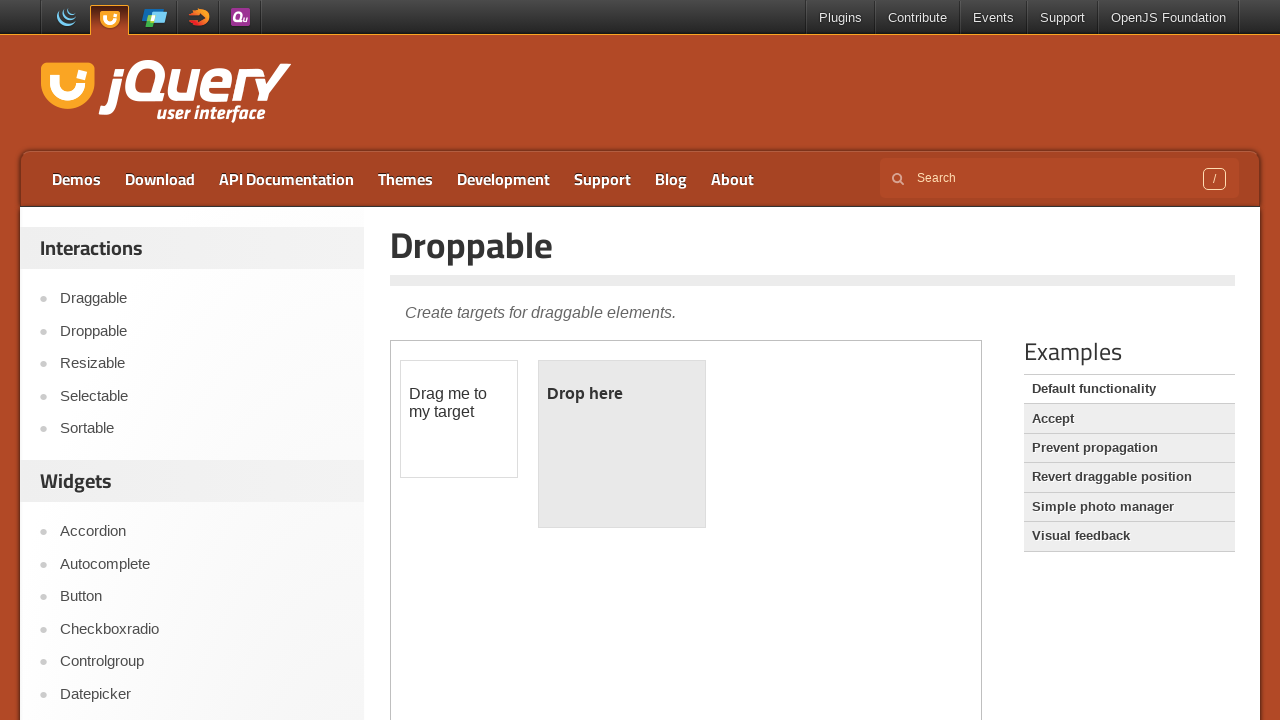

Located the draggable element within iframe
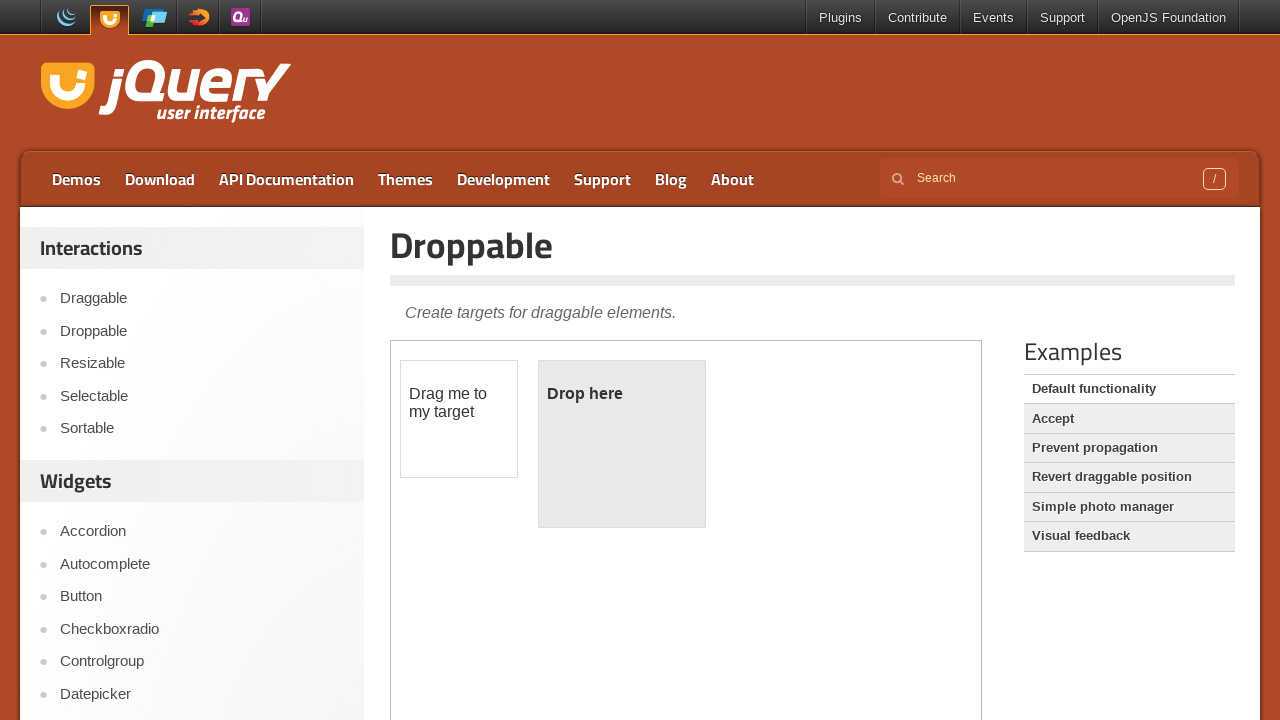

Located the droppable element within iframe
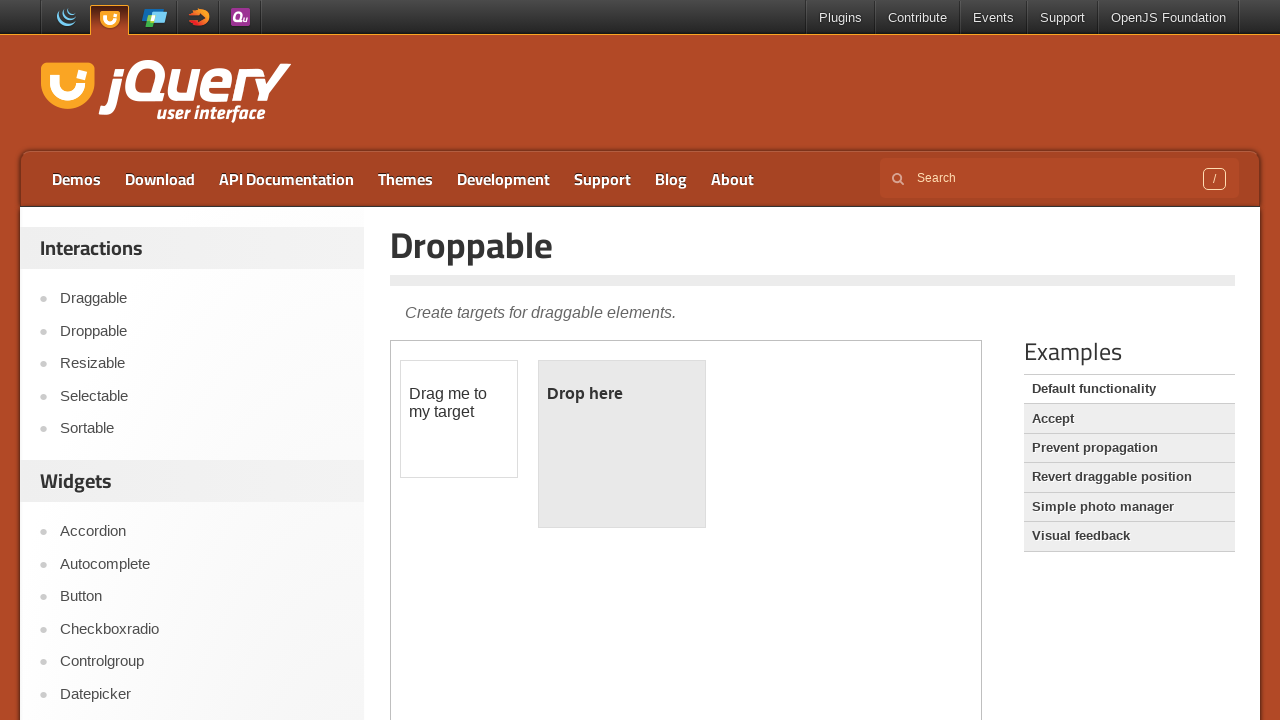

Dragged element into drop zone at (622, 444)
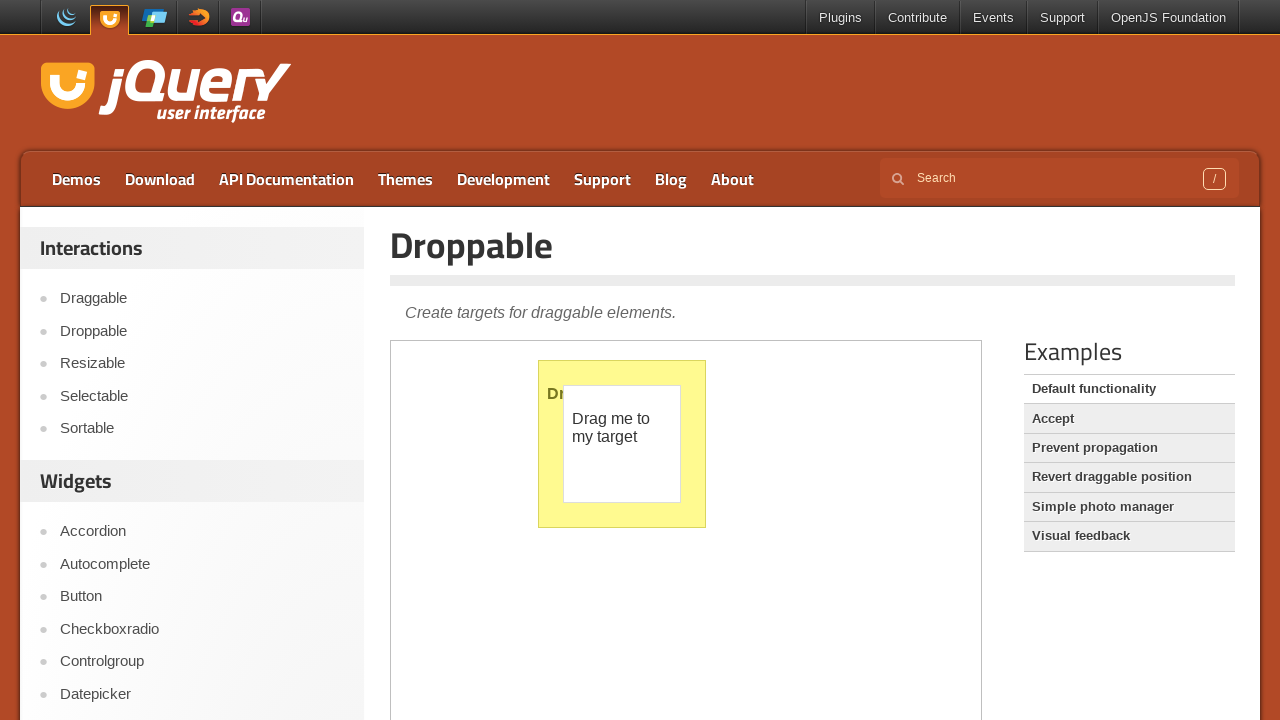

Drop zone now displays 'Dropped!' confirming successful drop
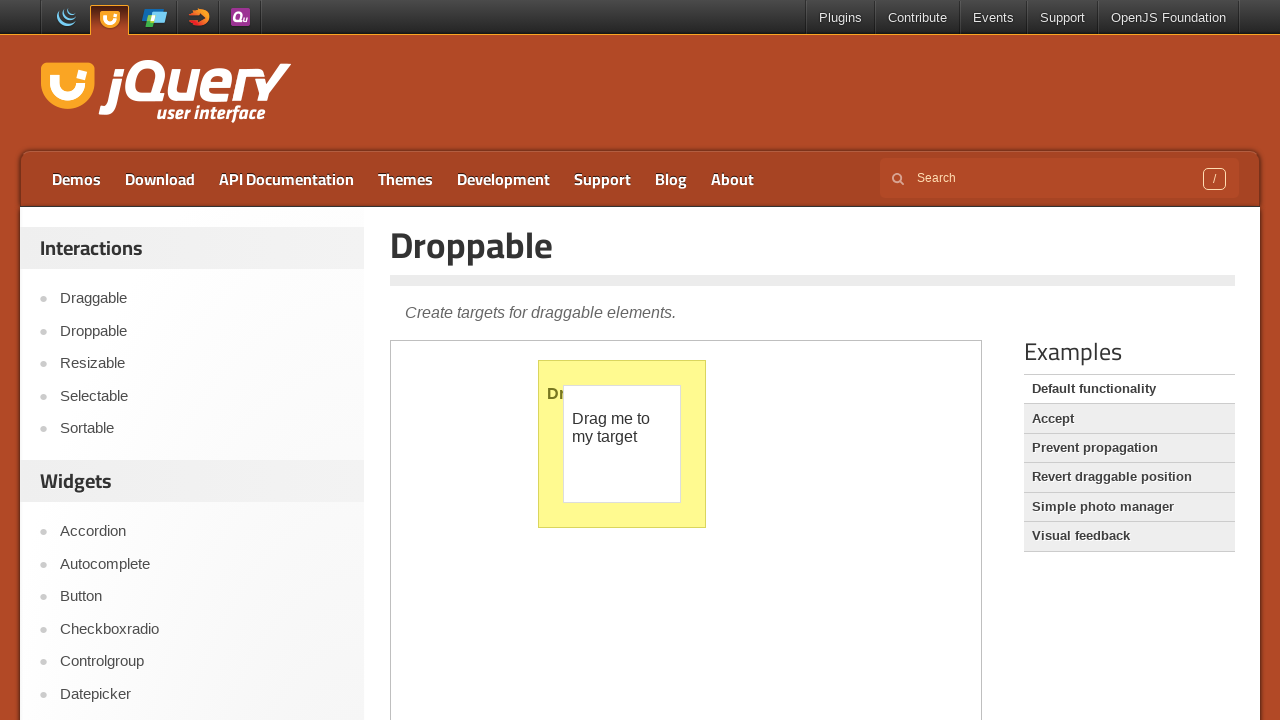

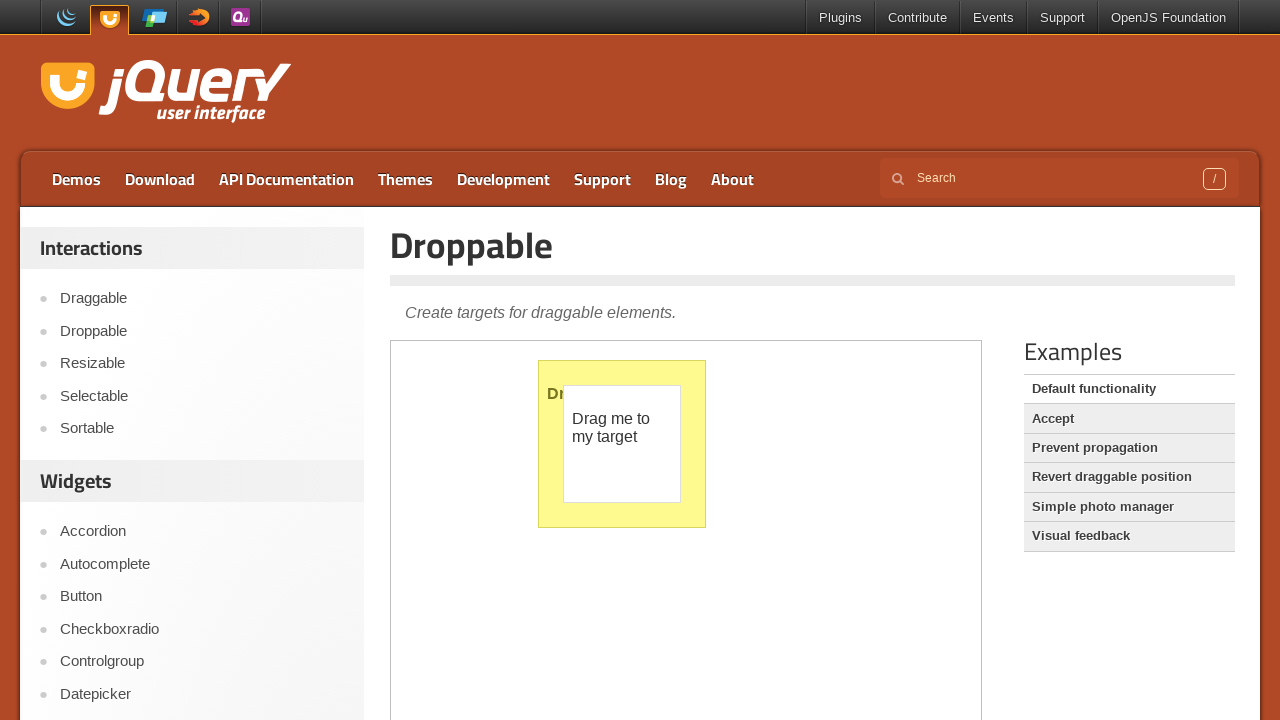